Launches the Royal Enfield India homepage and verifies the page loads successfully by waiting for content to appear.

Starting URL: https://www.royalenfield.com/in/en/home/

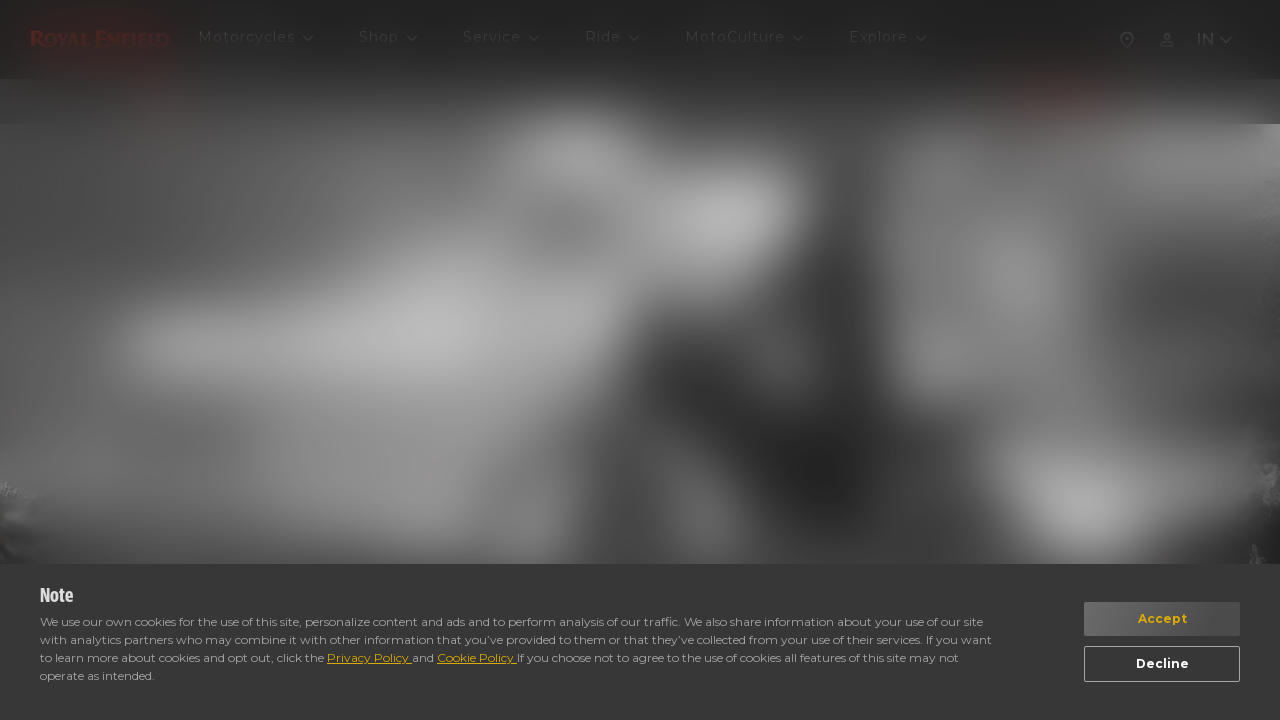

Navigated to Royal Enfield India homepage
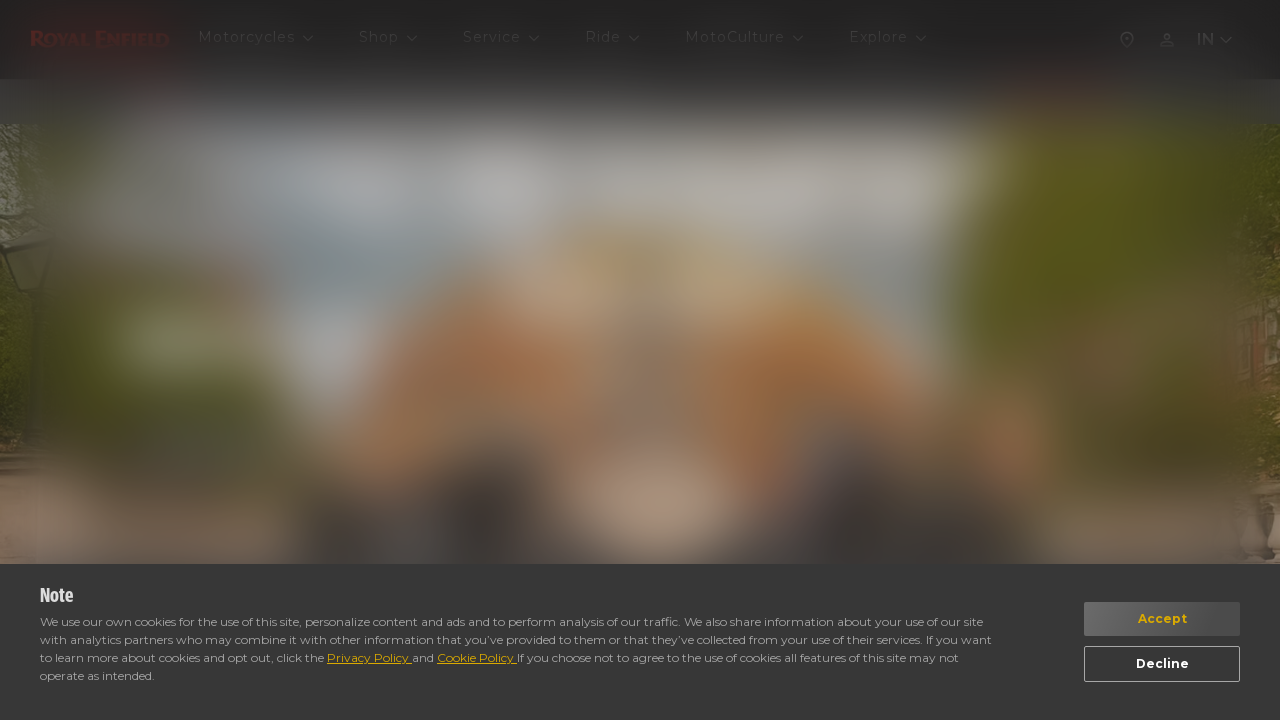

Page DOM content loaded successfully
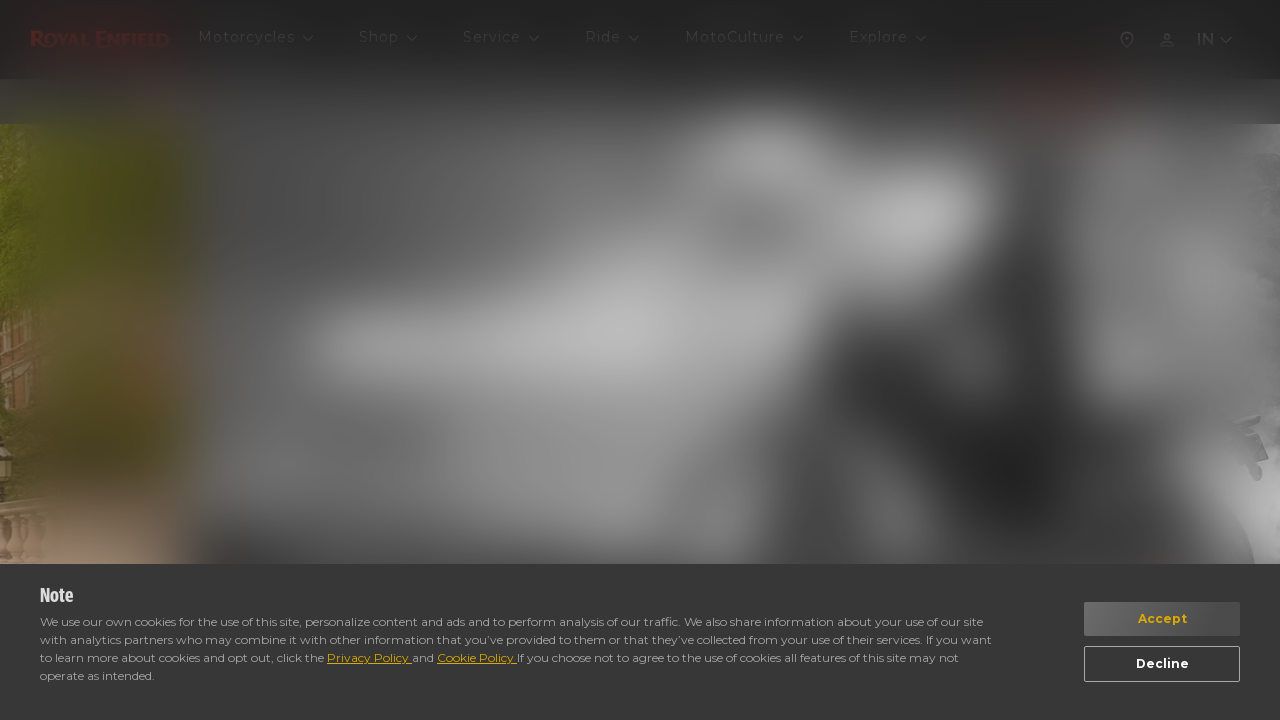

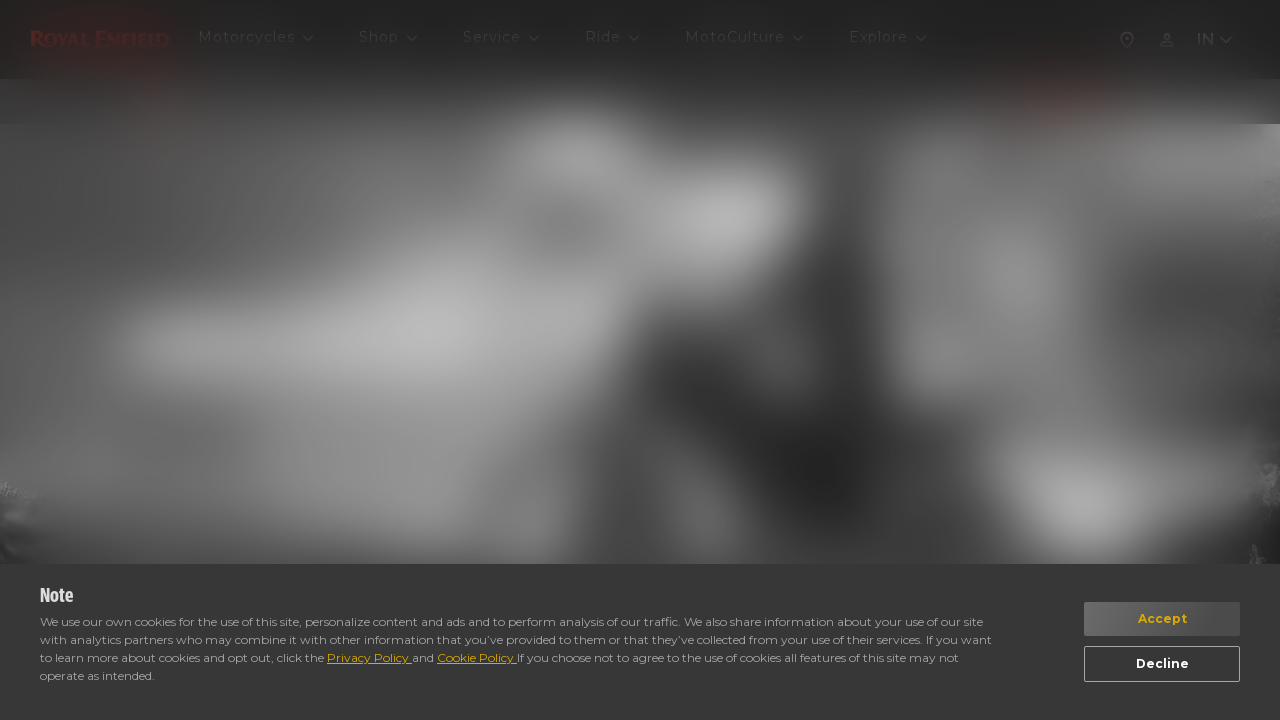